Tests JavaScript alert handling by clicking alert button and verifying the alert message and result text

Starting URL: https://the-internet.herokuapp.com/javascript_alerts

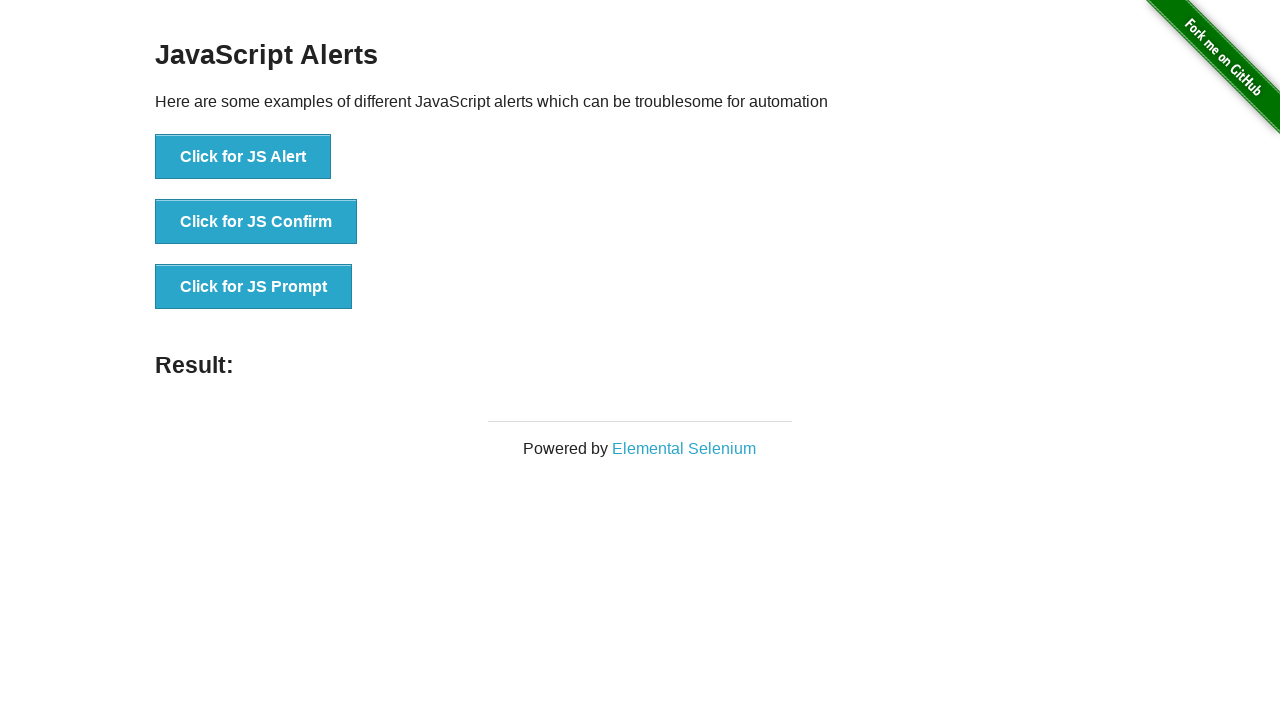

Set up dialog handler to accept alerts
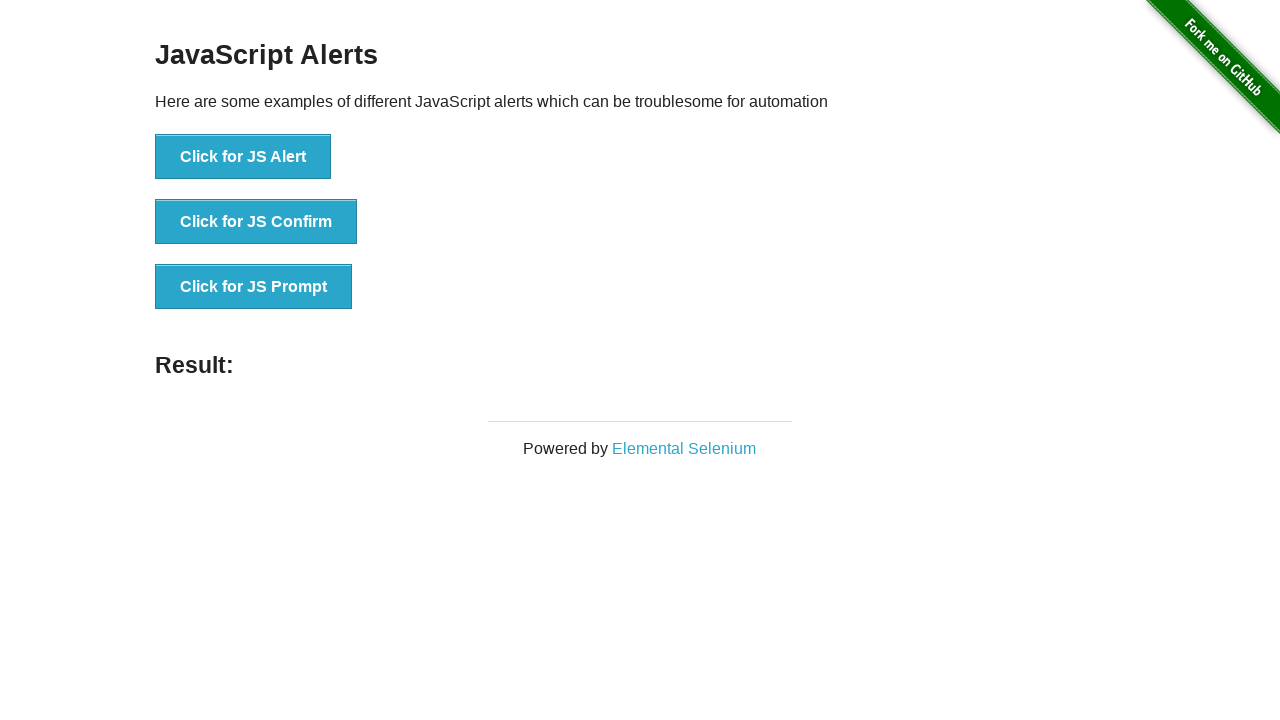

Clicked the first alert button at (243, 157) on :nth-child(1) > button
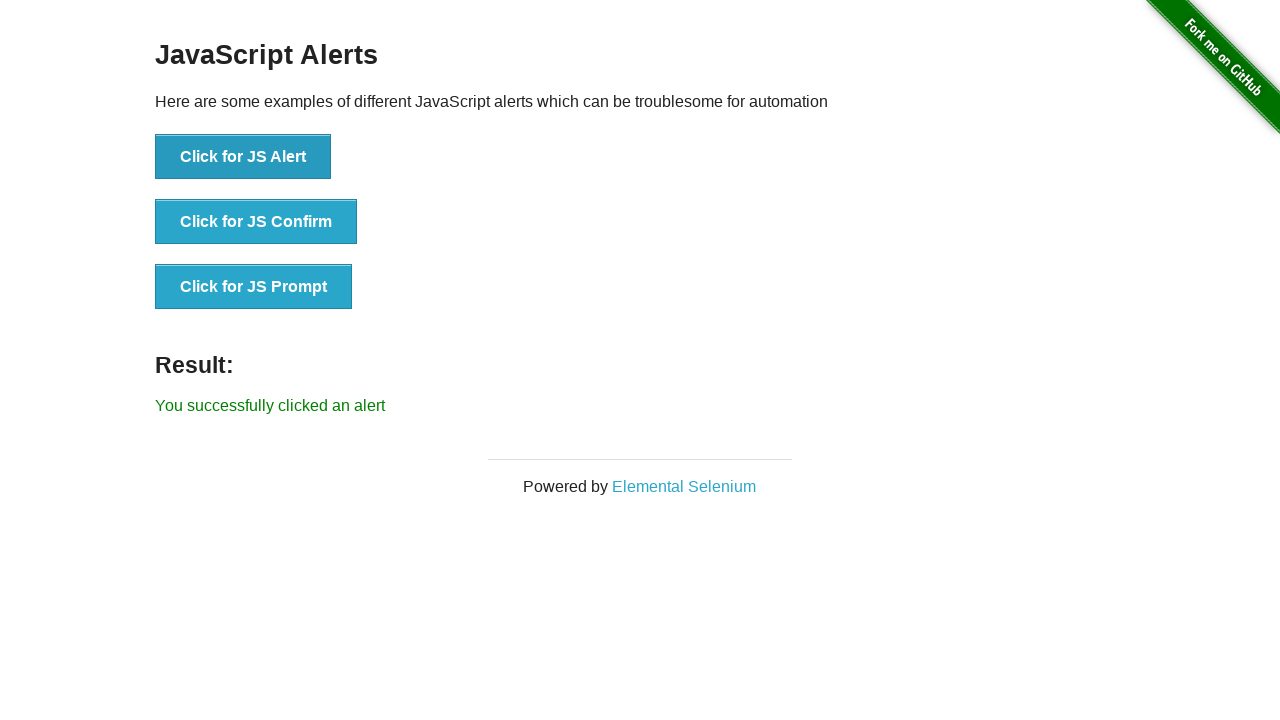

Verified result text 'You successfully clicked an alert' appeared
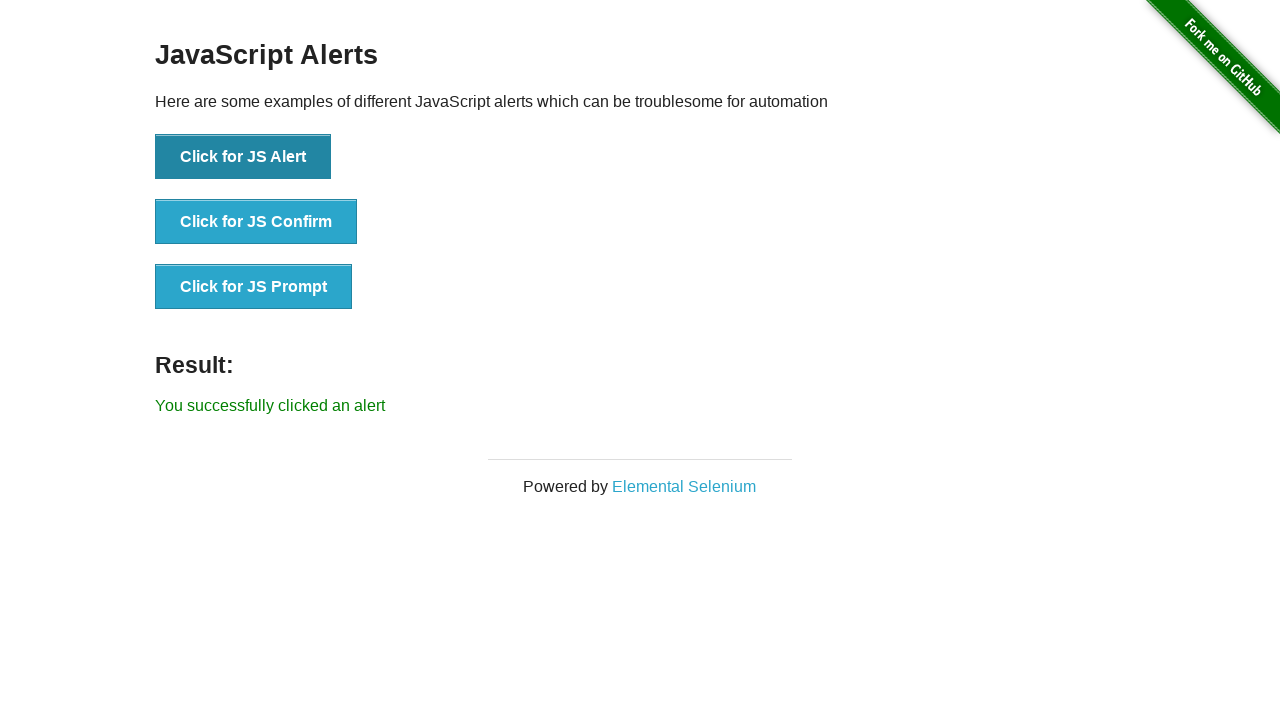

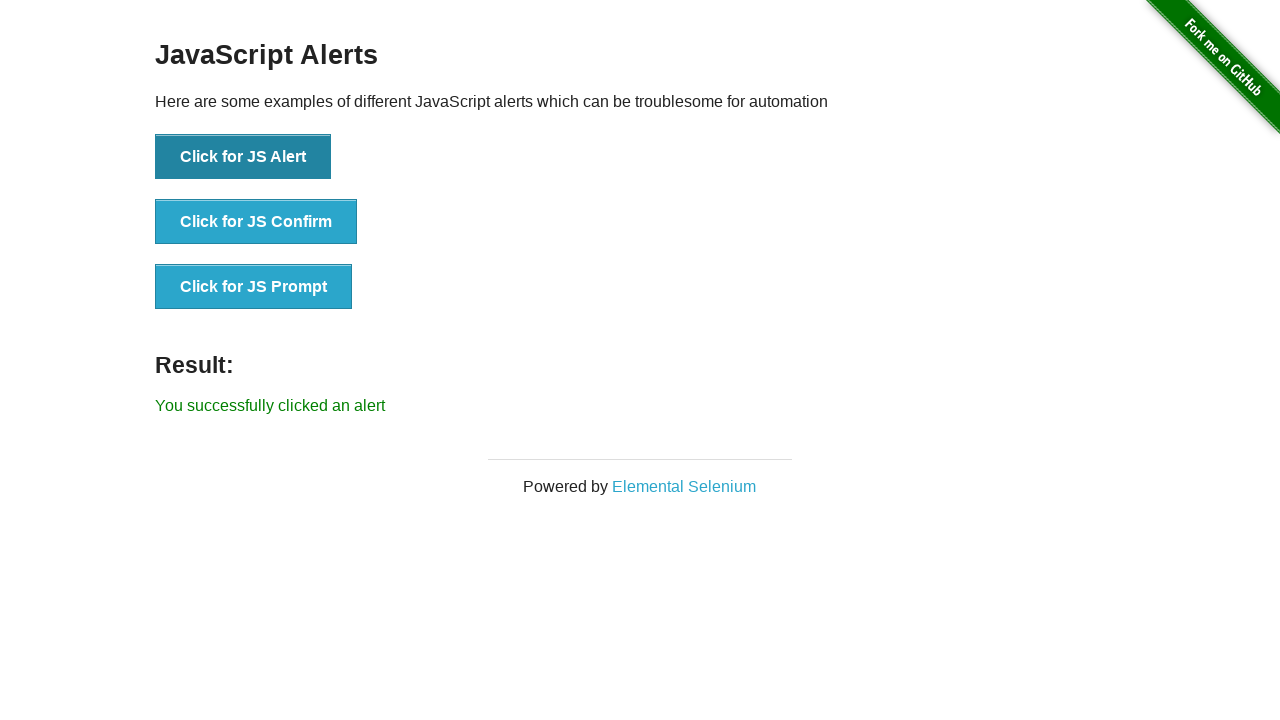